Tests E-Prime checker with newline character input

Starting URL: https://www.exploratorytestingacademy.com/app/

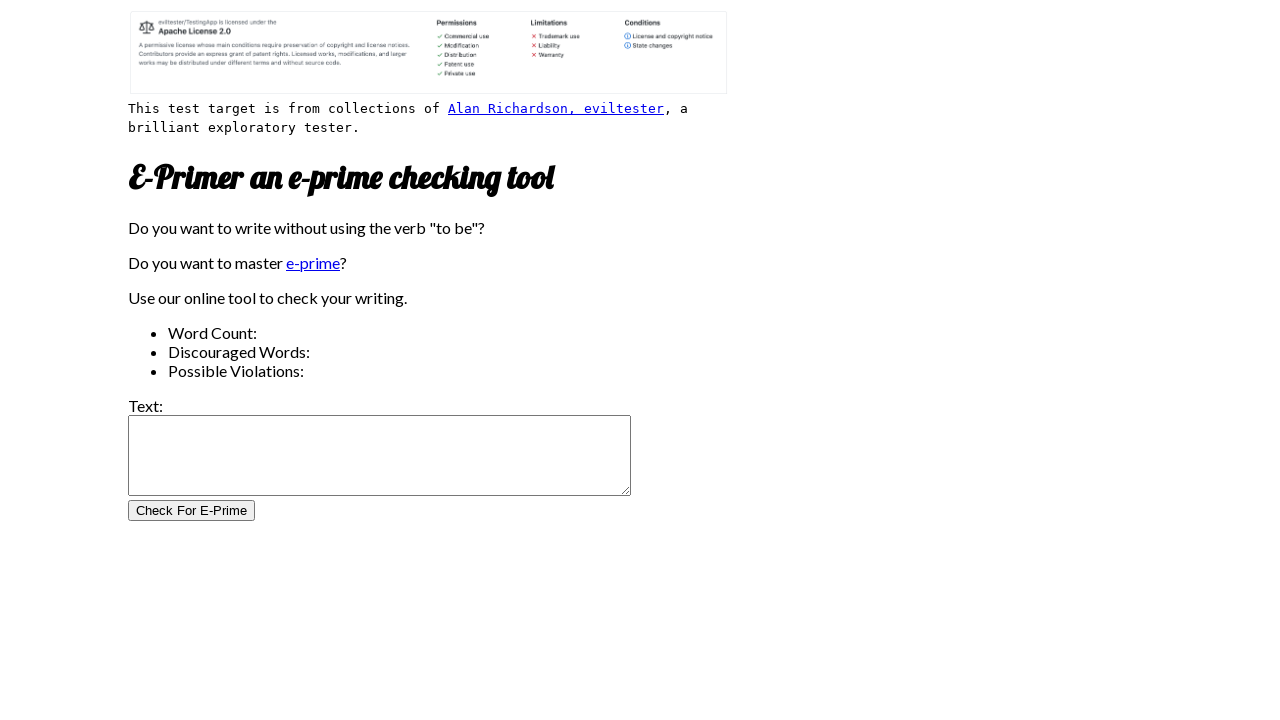

Filled input text area with newline character on #inputtext
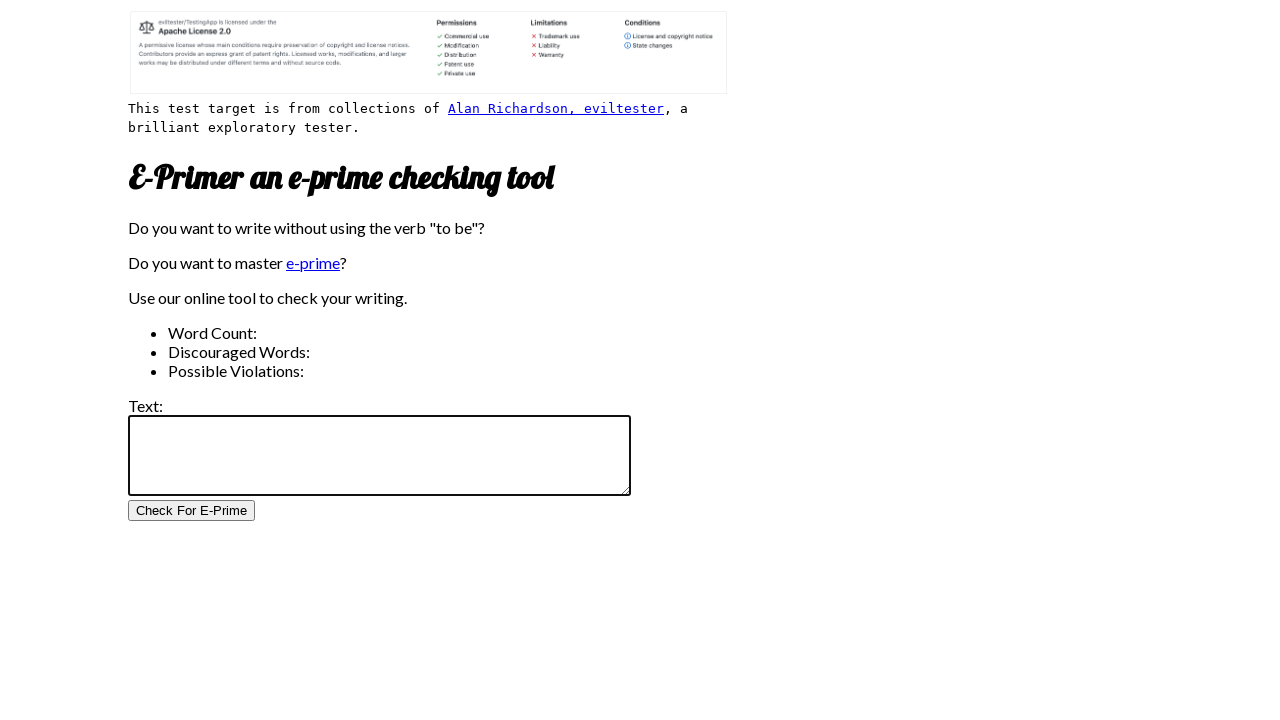

Clicked E-Prime check button at (192, 511) on #CheckForEPrimeButton
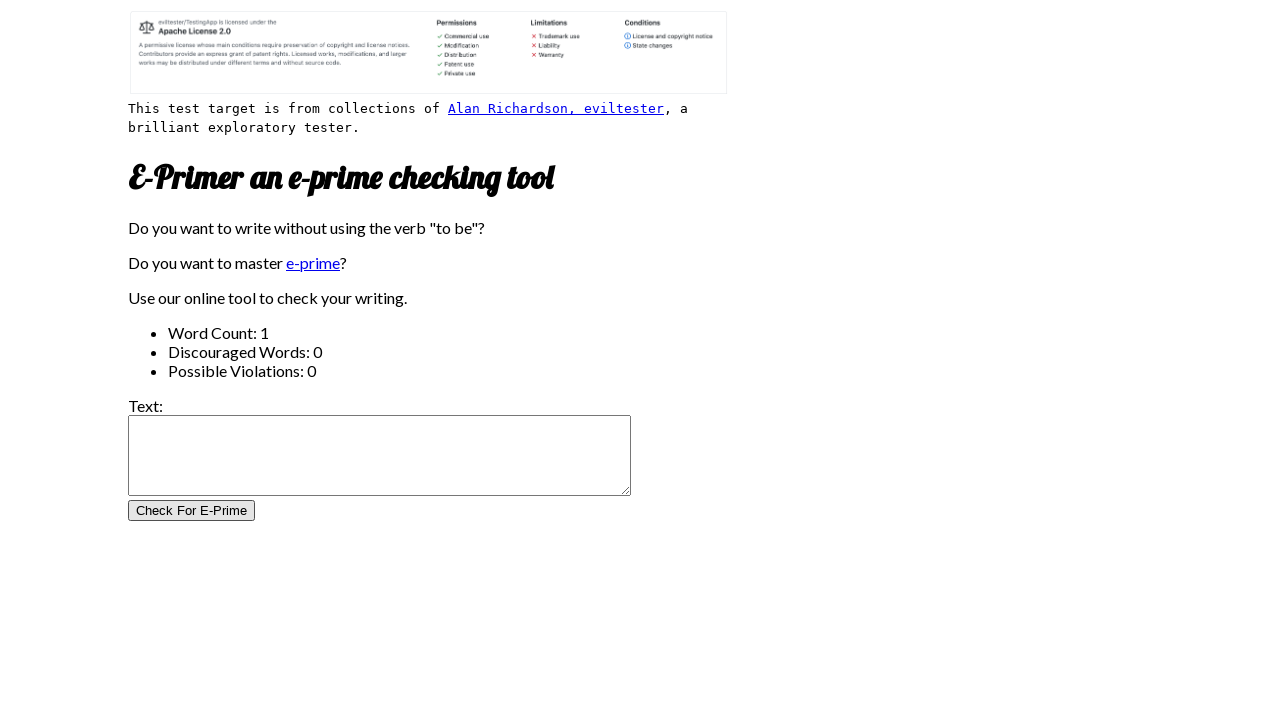

Word count results loaded and verified
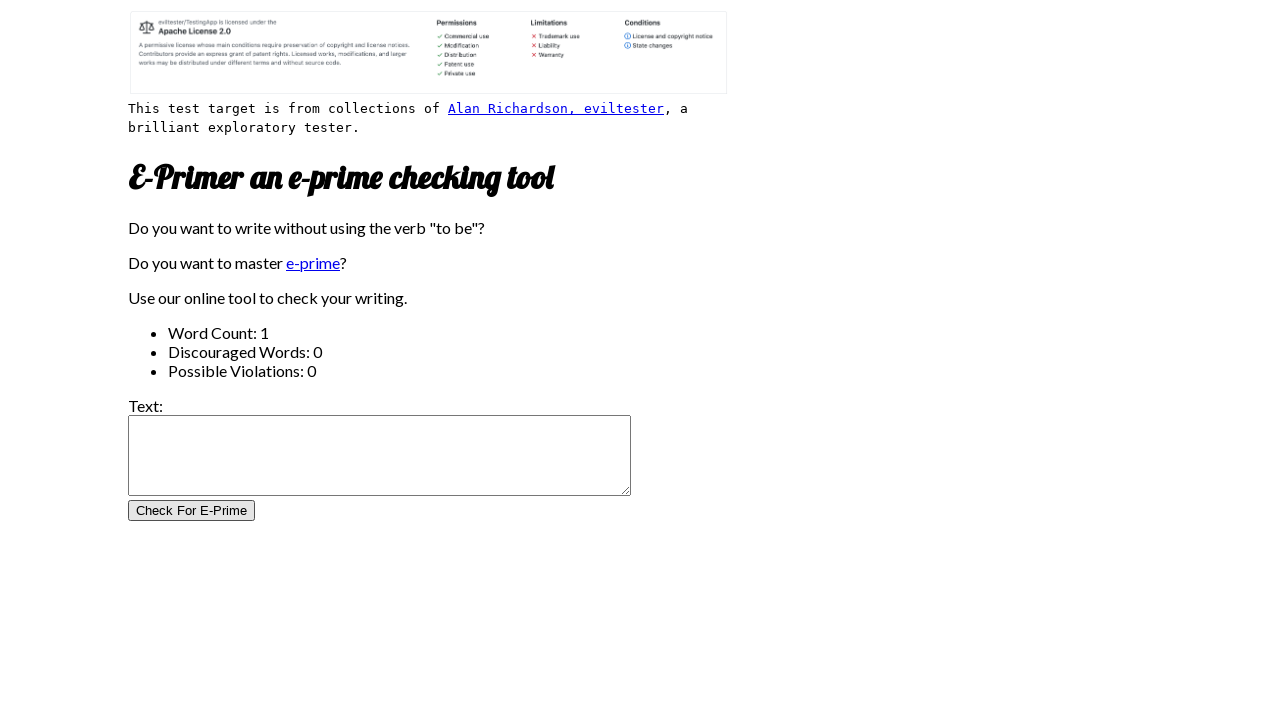

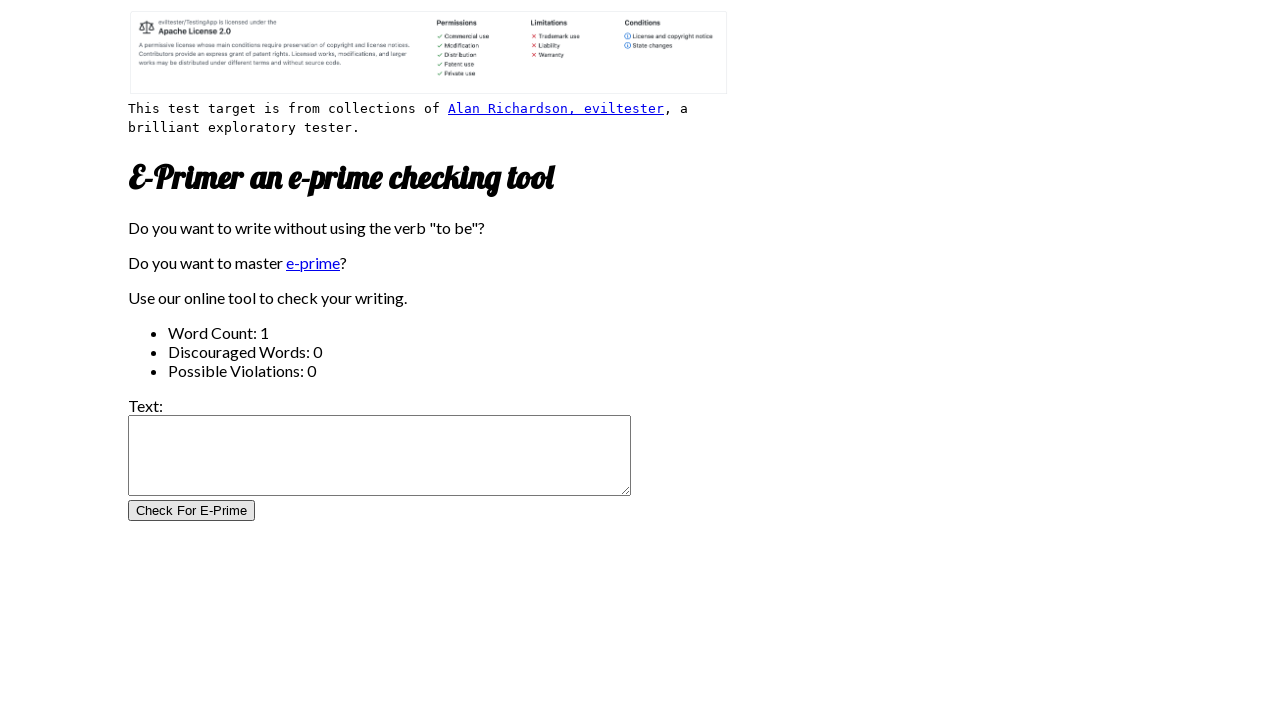